Tests window handling by opening a new window from a link, interacting with the child window, then returning to the main window

Starting URL: https://skpatro.github.io/demo/links/

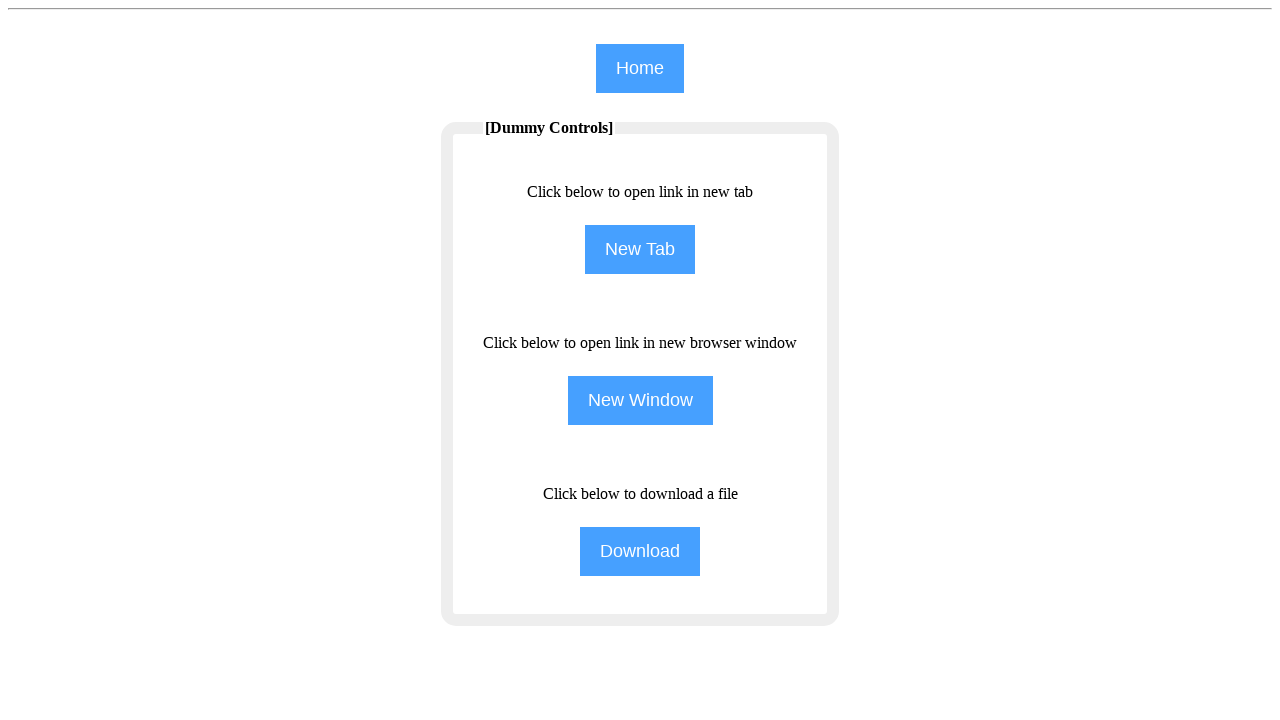

Clicked NewWindow button to open child window at (640, 400) on input[name='NewWindow']
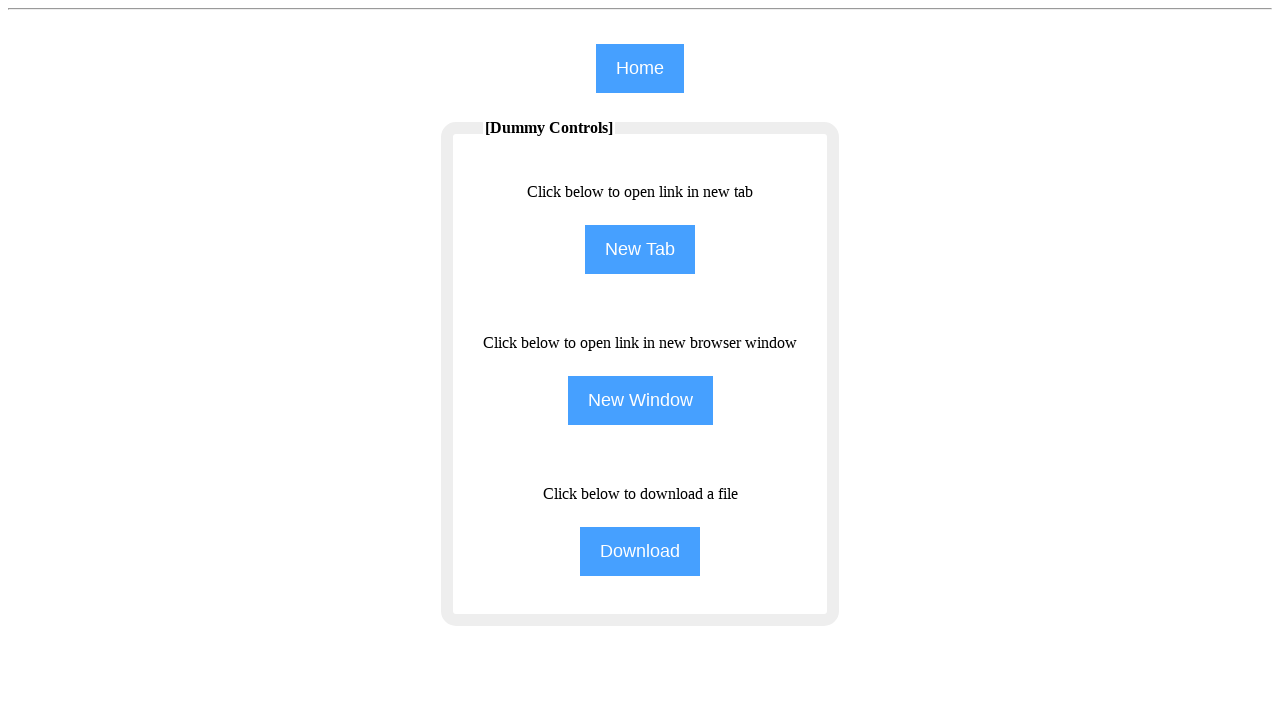

Child window opened and captured
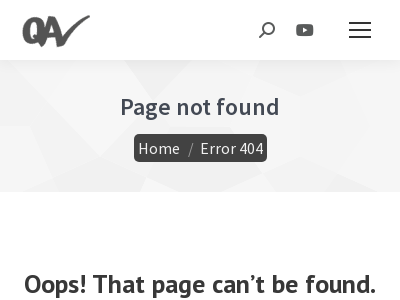

Child window page load state completed
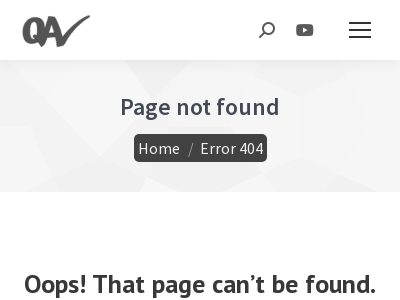

Filled search field in child window with 'Pop Up ex' on input#the7-search
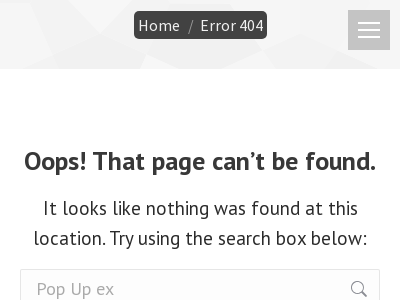

Closed child window
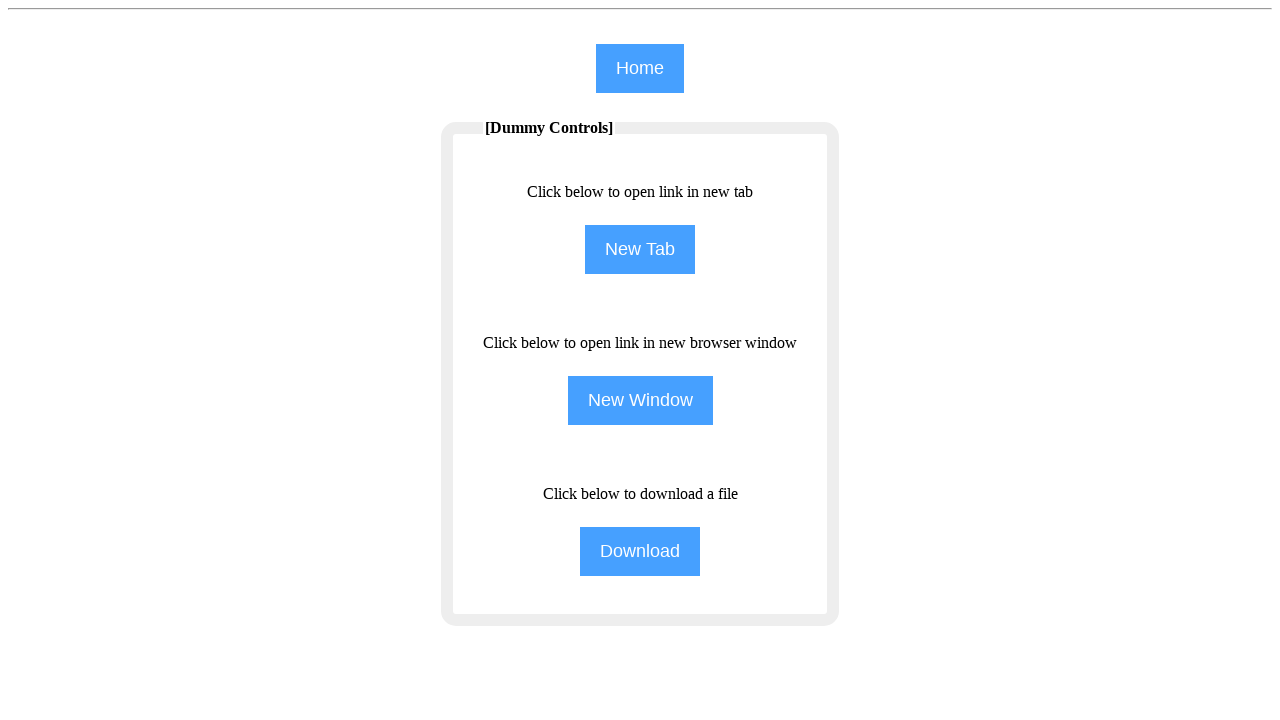

Verified [Dummy Controls] element is present on main window
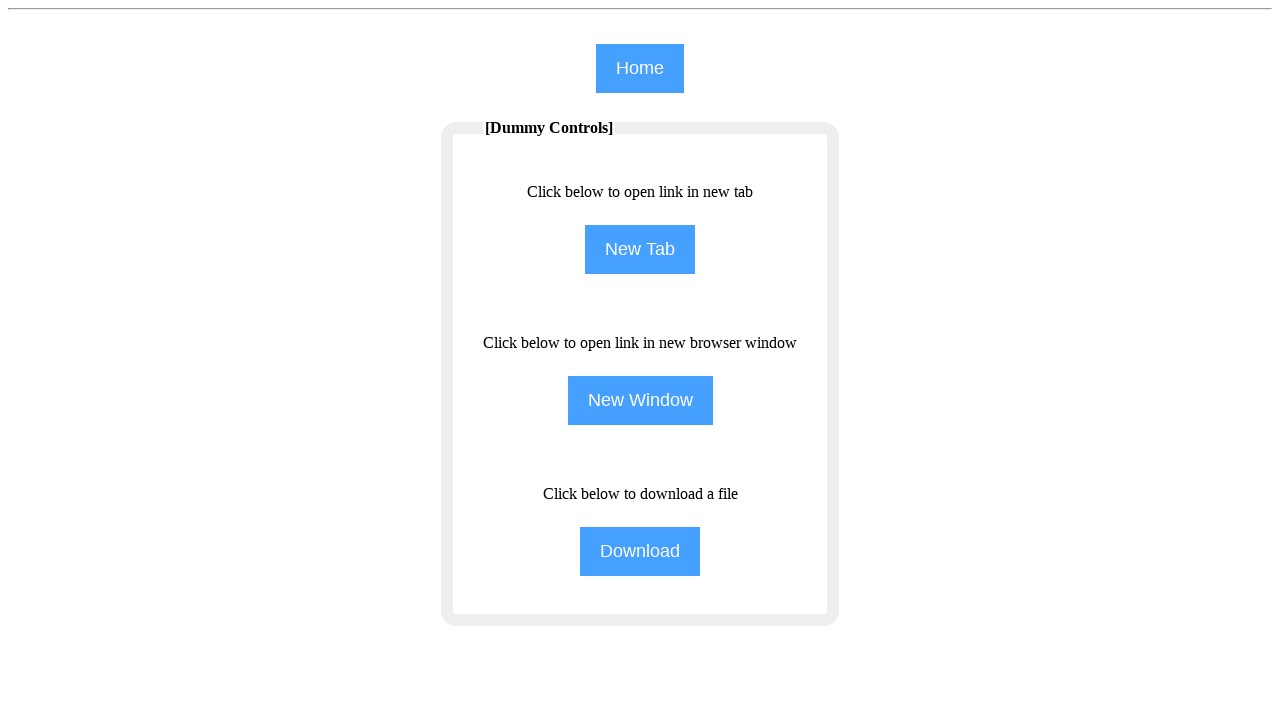

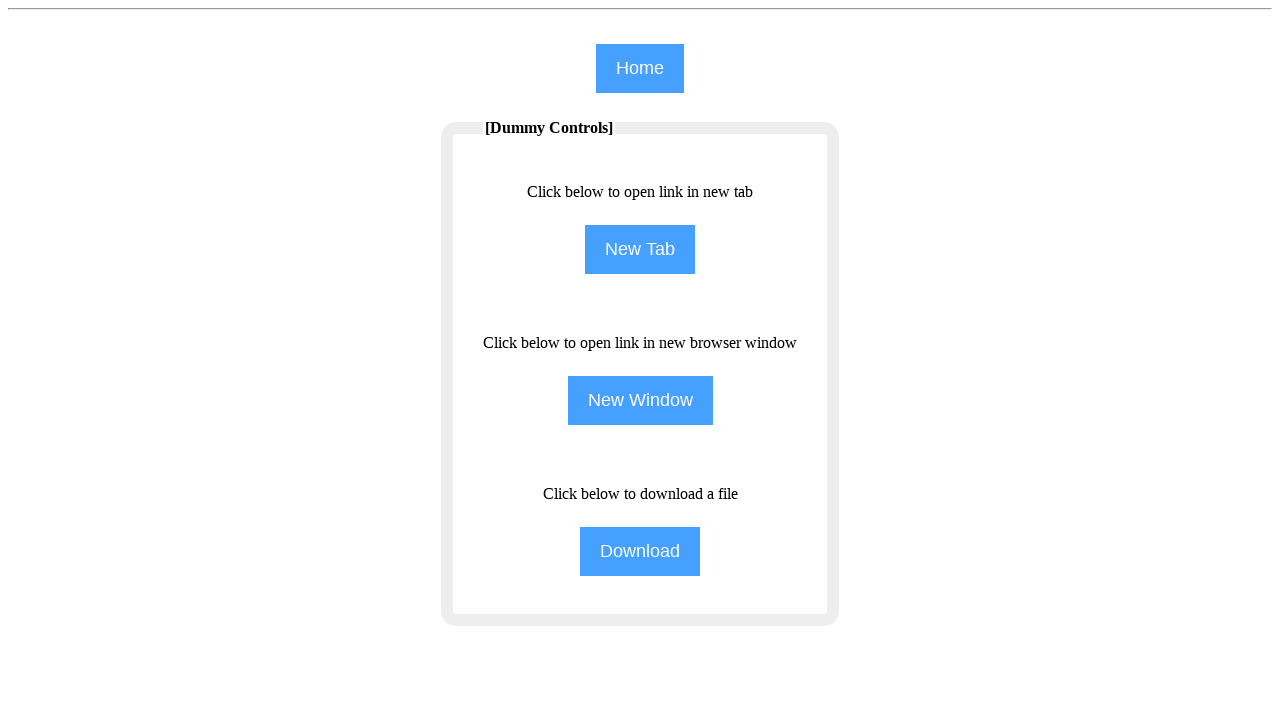